Tests iframe handling by switching to a single frame, entering text in an input field, then switching to nested multiple frames and entering text in another input field.

Starting URL: http://demo.automationtesting.in/Frames.html

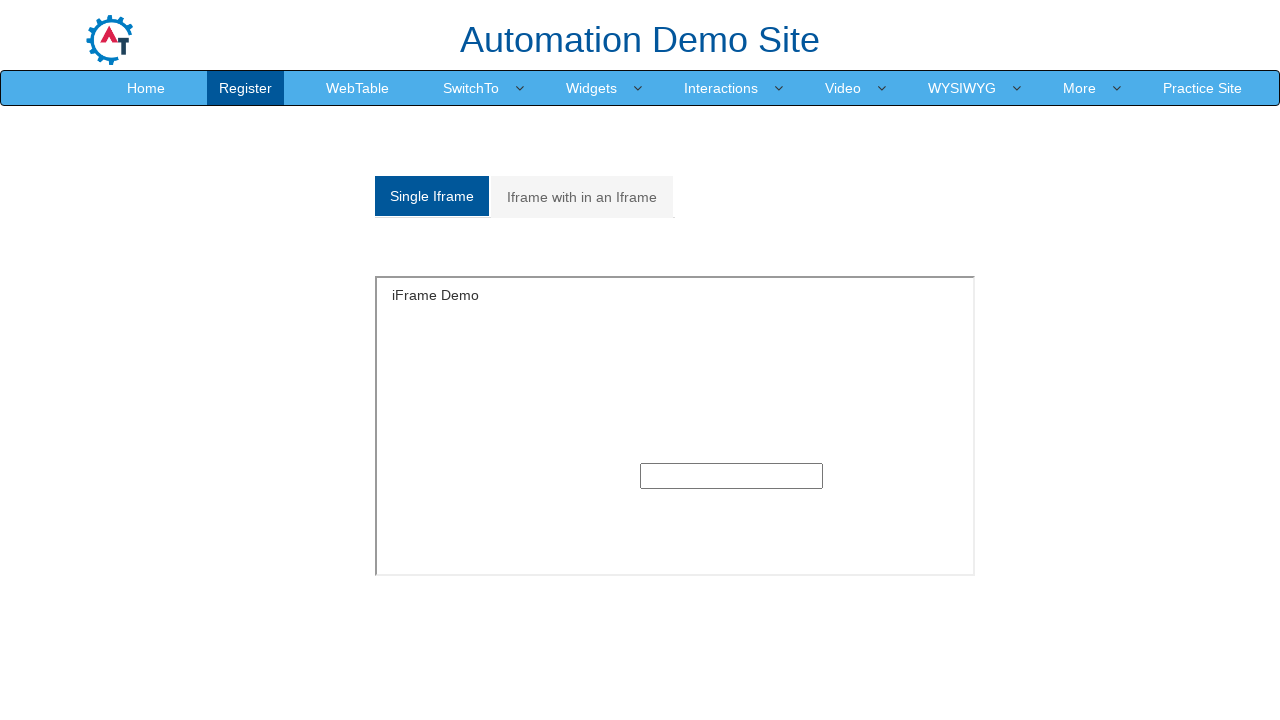

Located single iframe with id 'singleframe'
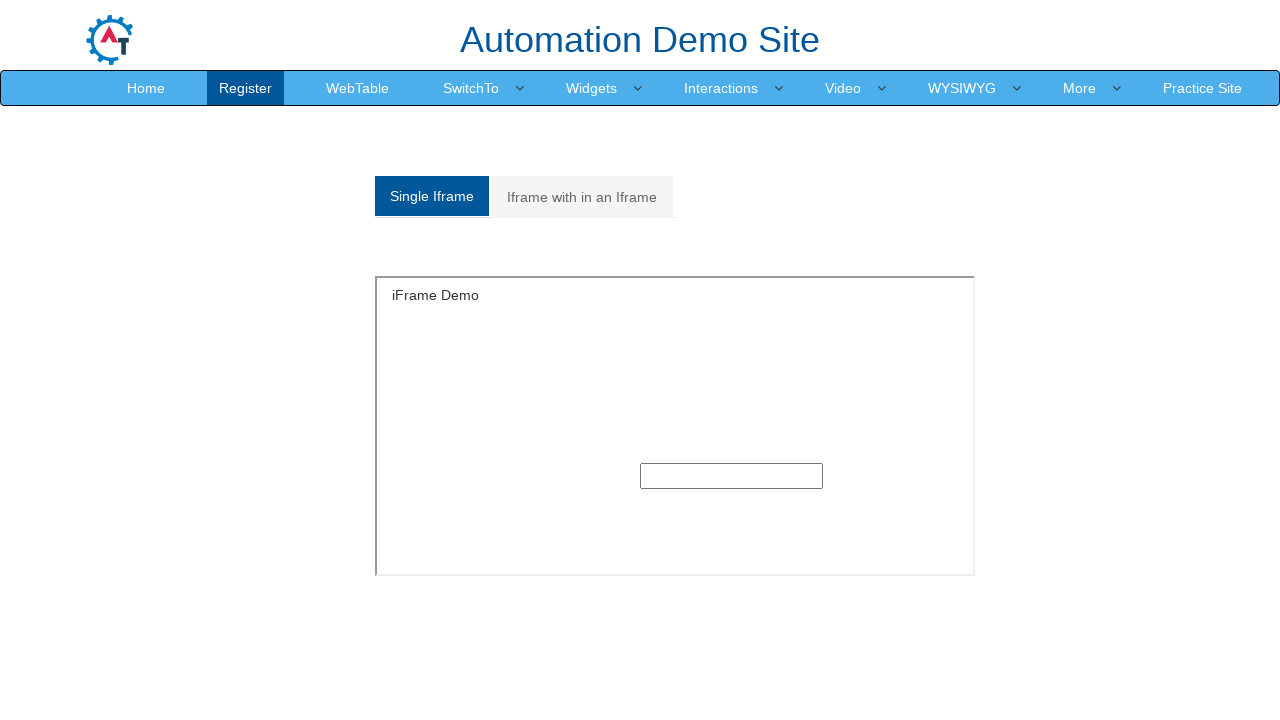

Filled text input in single frame with 'Foame' on #singleframe >> internal:control=enter-frame >> input[type='text']
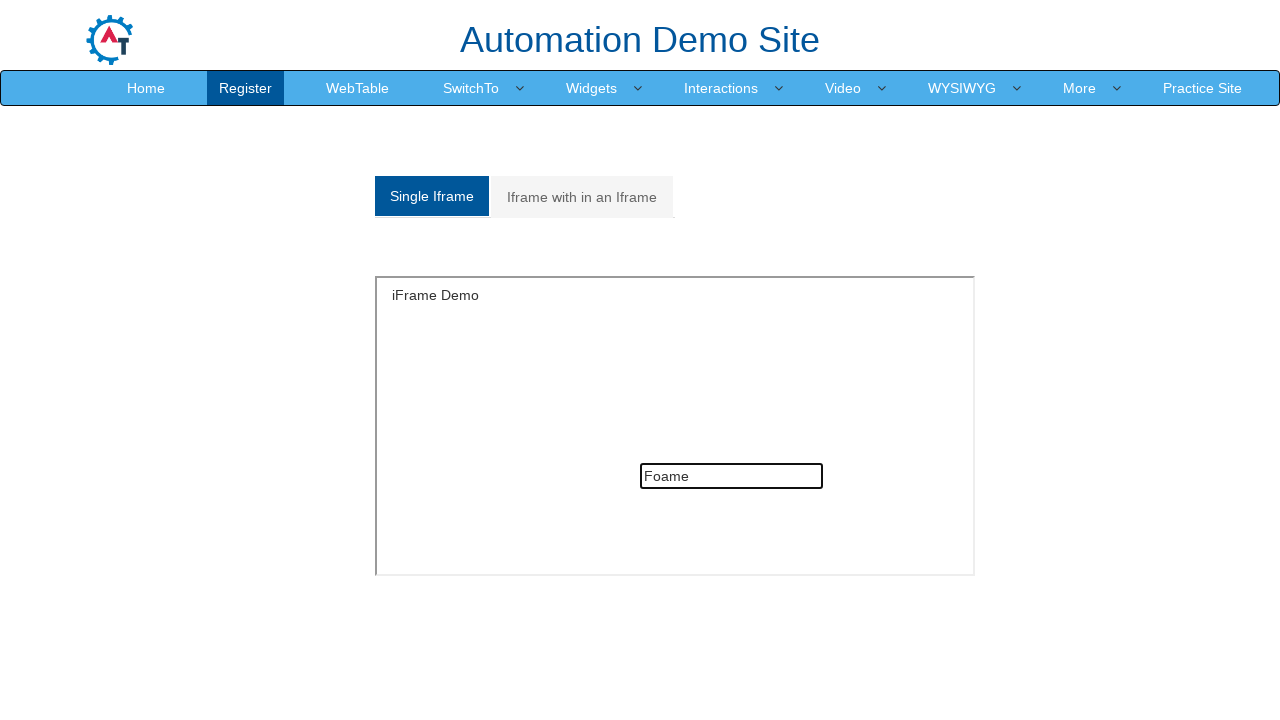

Clicked on multiple frames tab at (582, 197) on a[href='#Multiple']
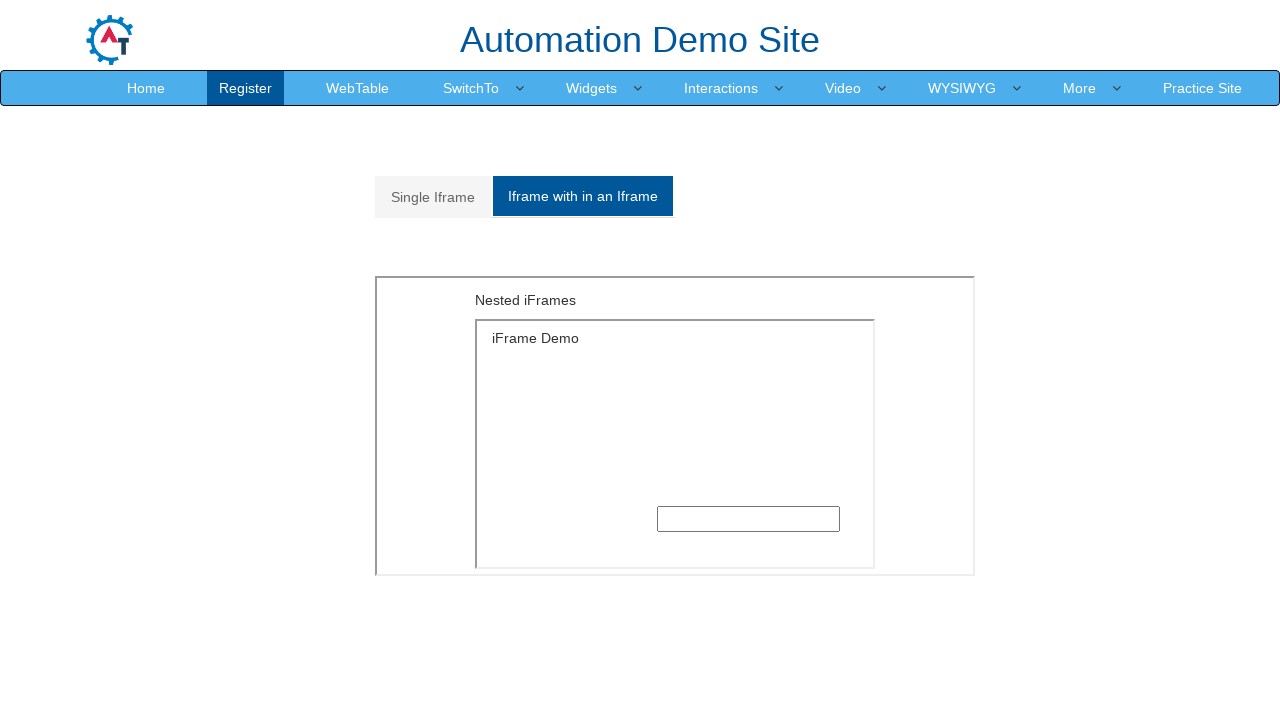

Located outer iframe with src 'MultipleFrames.html'
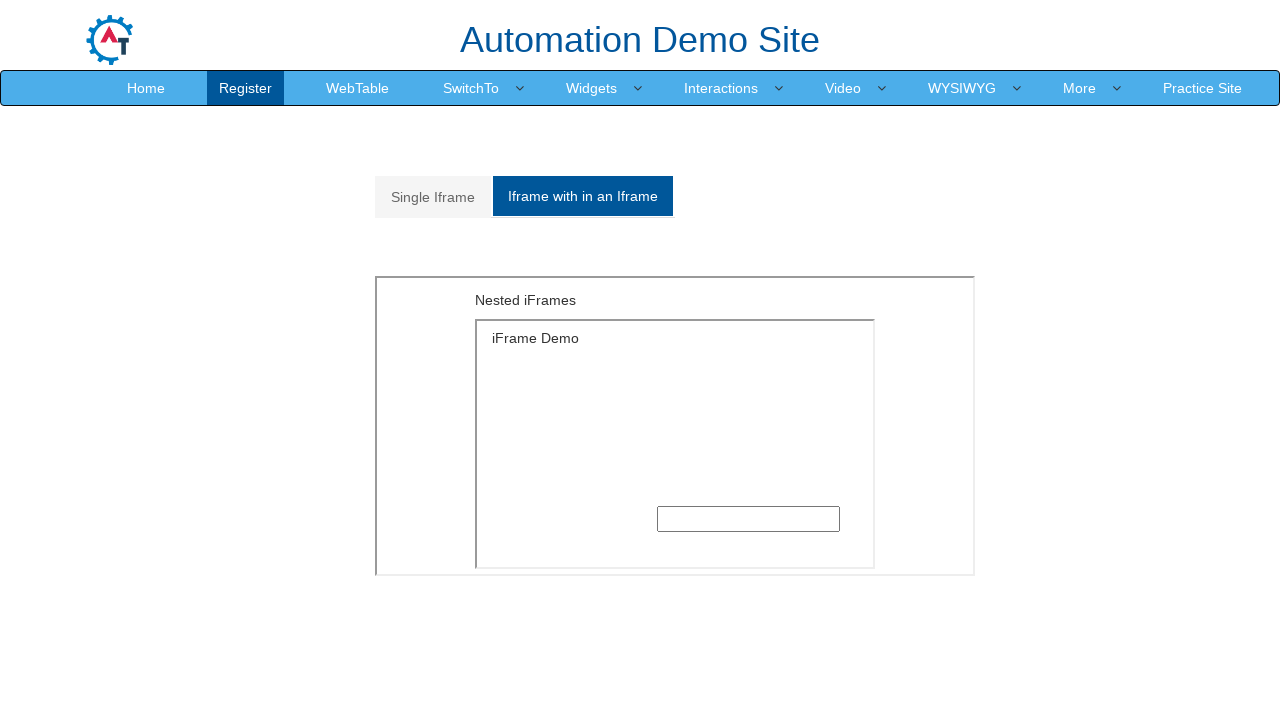

Located inner iframe with src 'SingleFrame.html' within outer frame
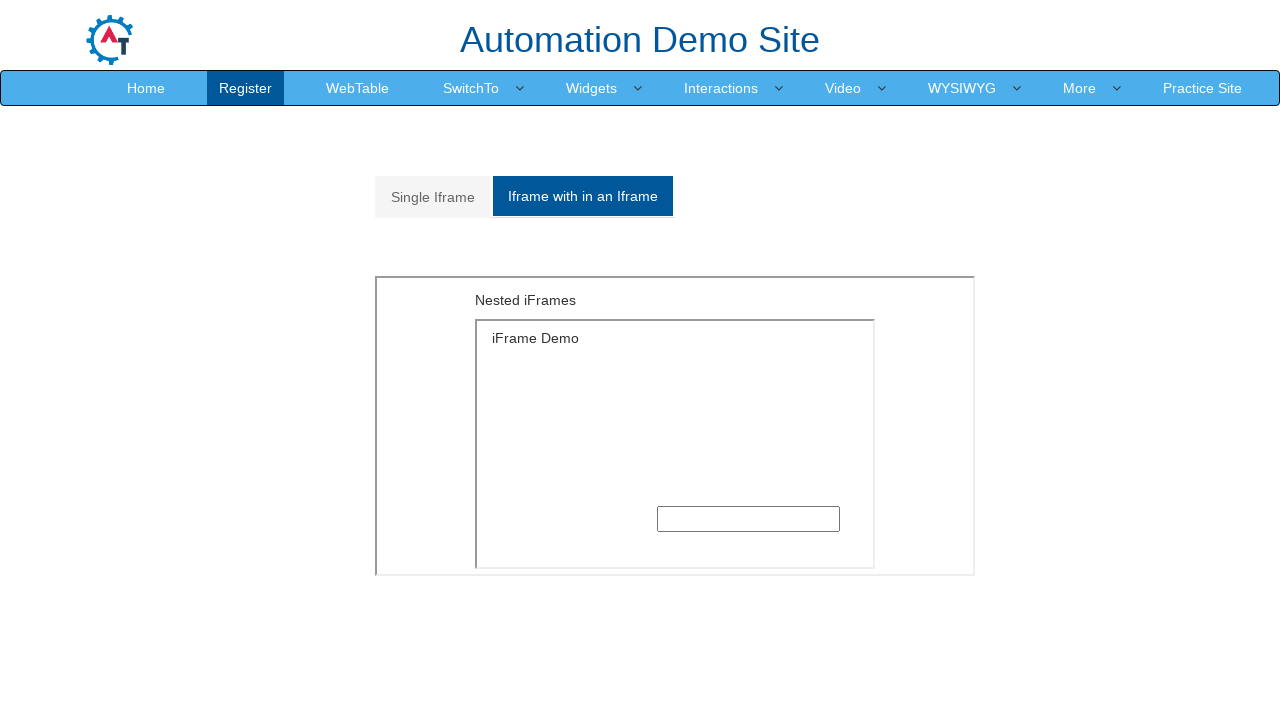

Filled text input in nested inner frame with 'ceva foame' on iframe[src='MultipleFrames.html'] >> internal:control=enter-frame >> iframe[src=
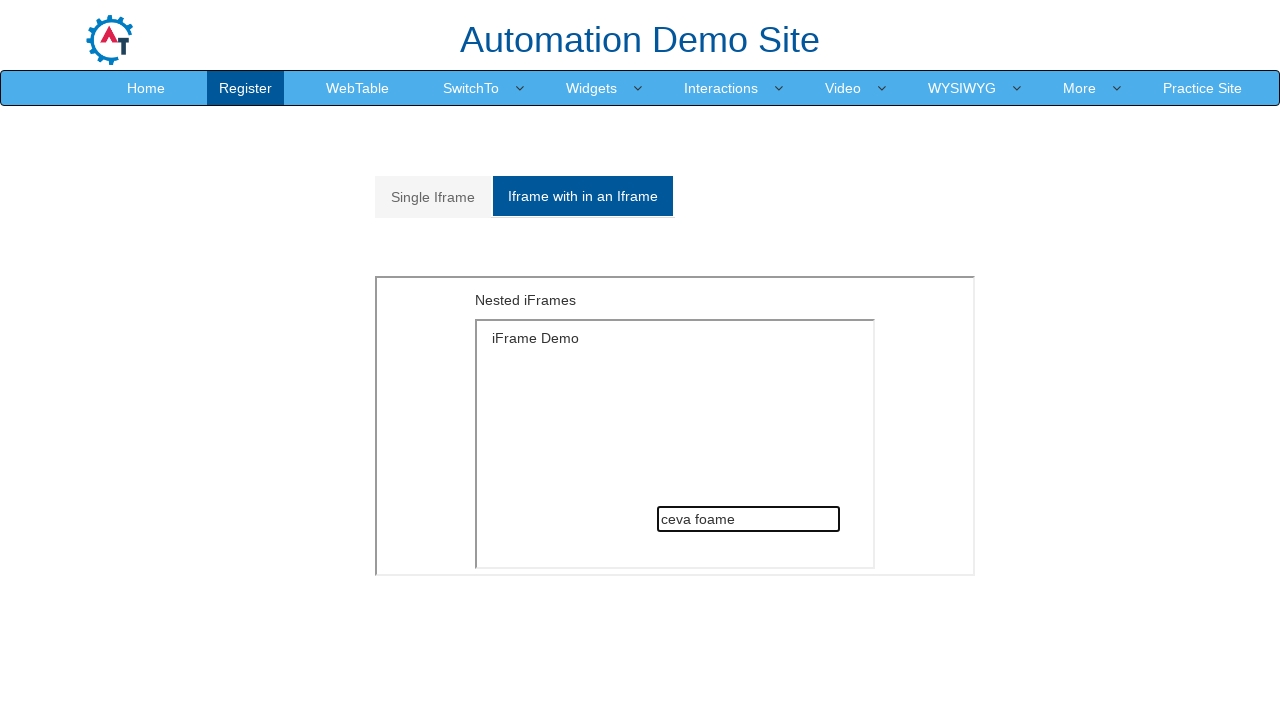

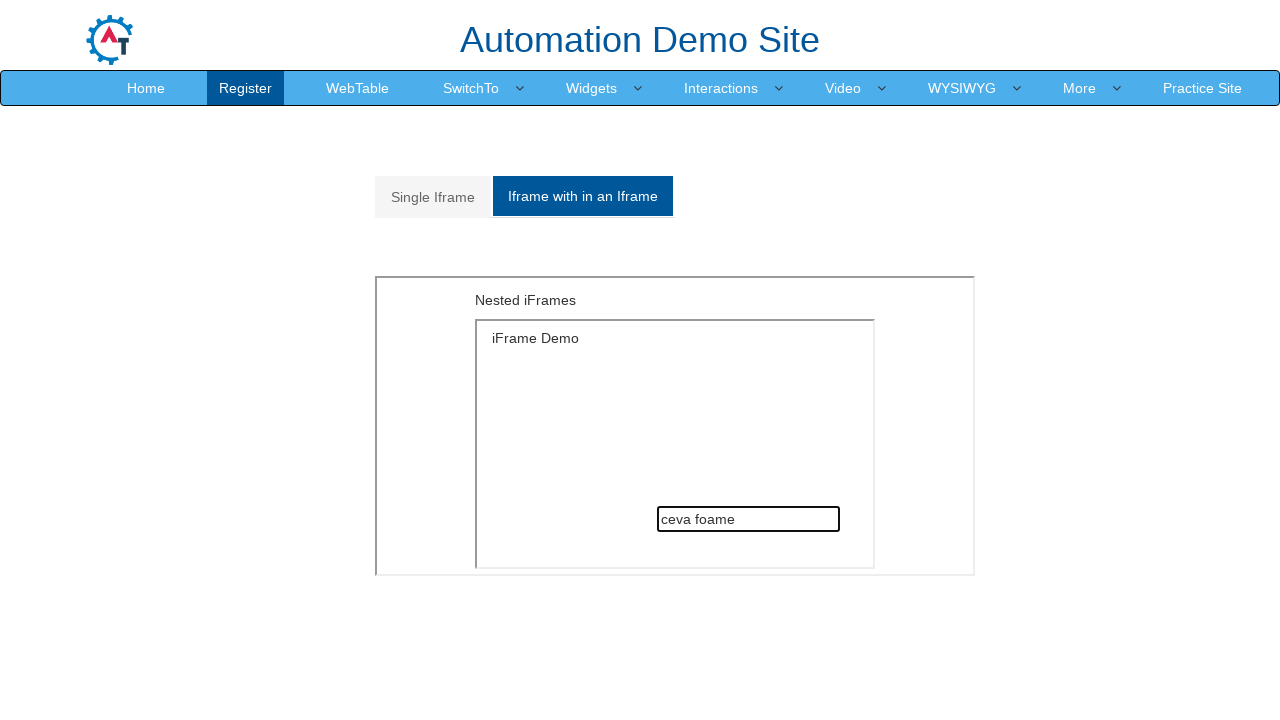